Tests basic browser window manipulation by navigating to Jio website, maximizing the window, verifying page title, resizing and repositioning the browser window.

Starting URL: https://www.jio.com/

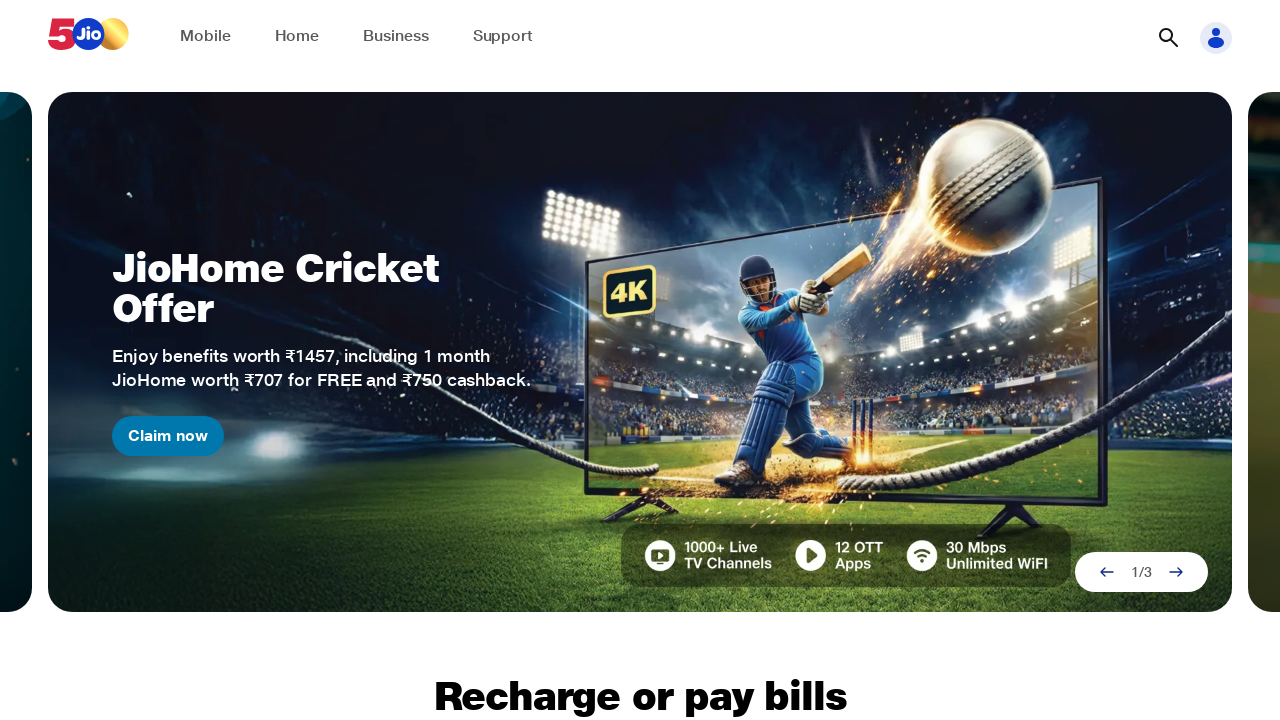

Set viewport size to 1920x1080 (maximized window)
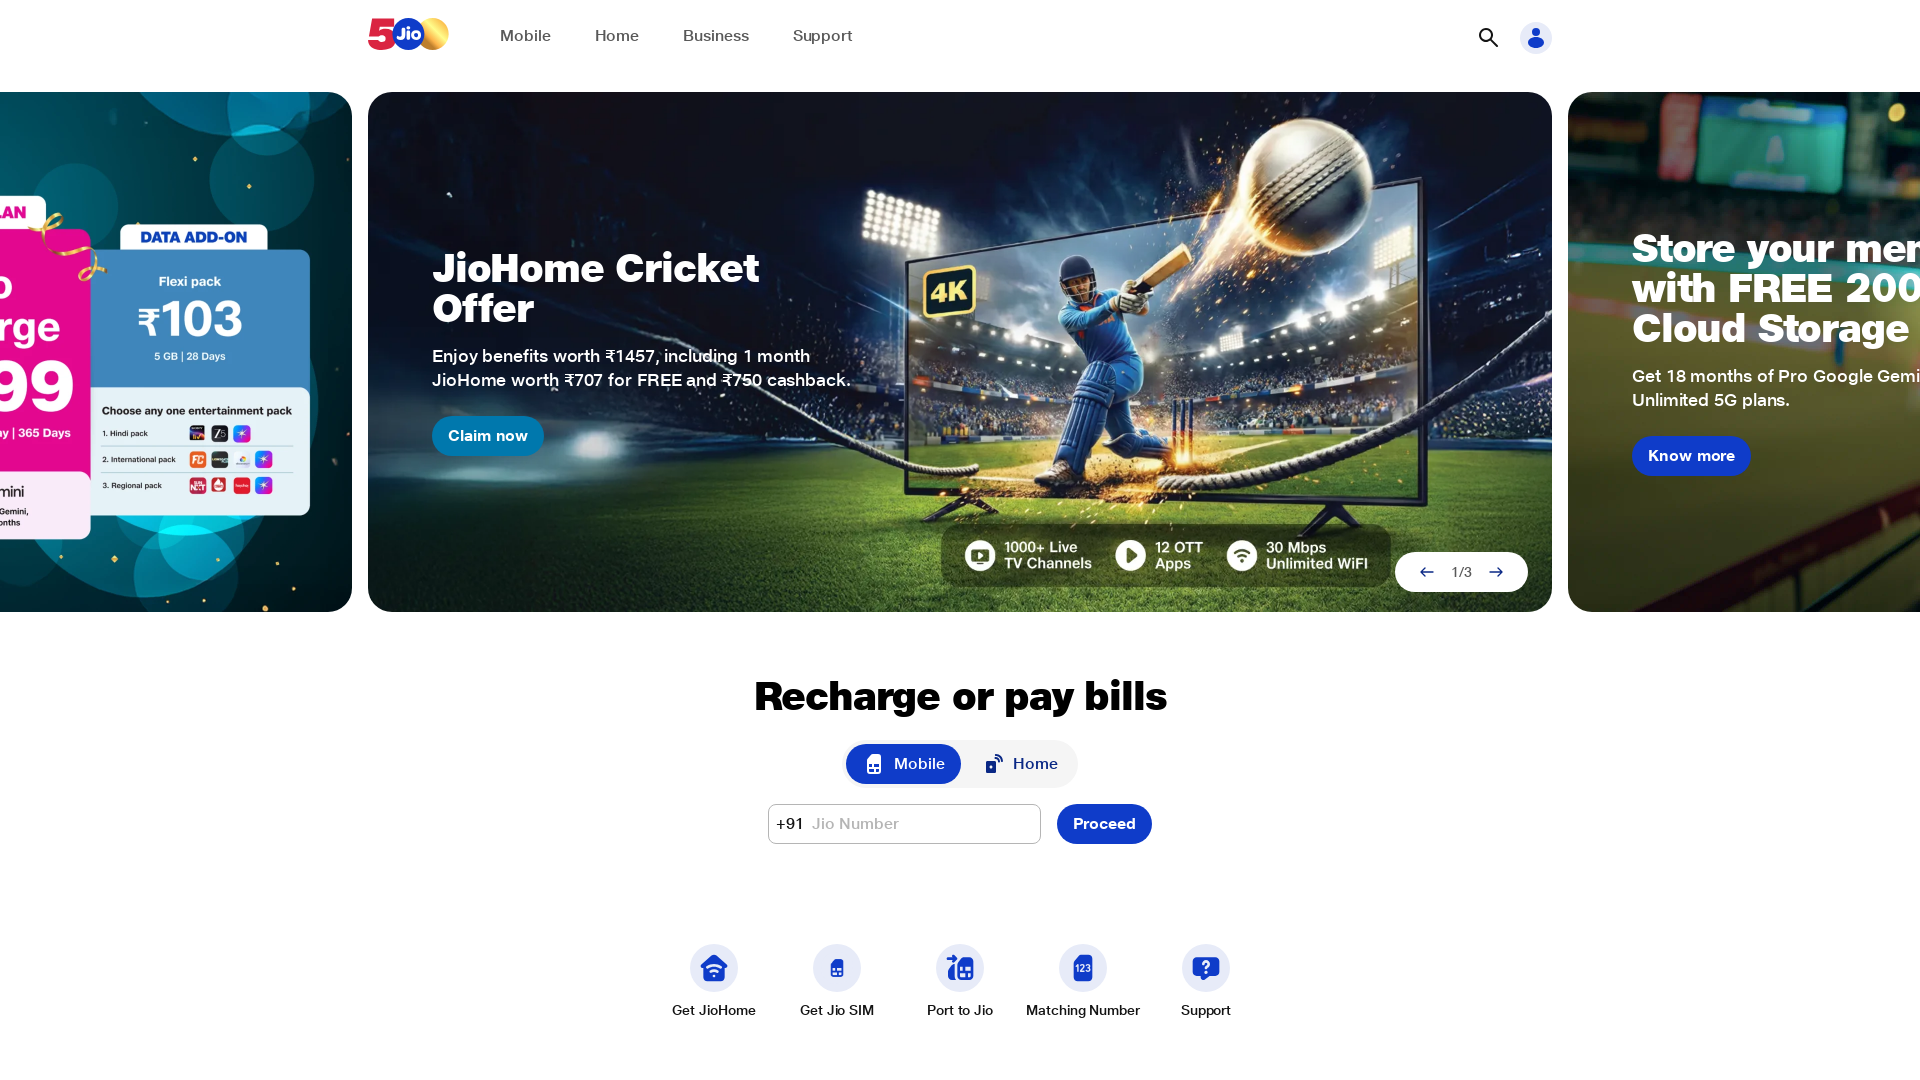

Retrieved page title
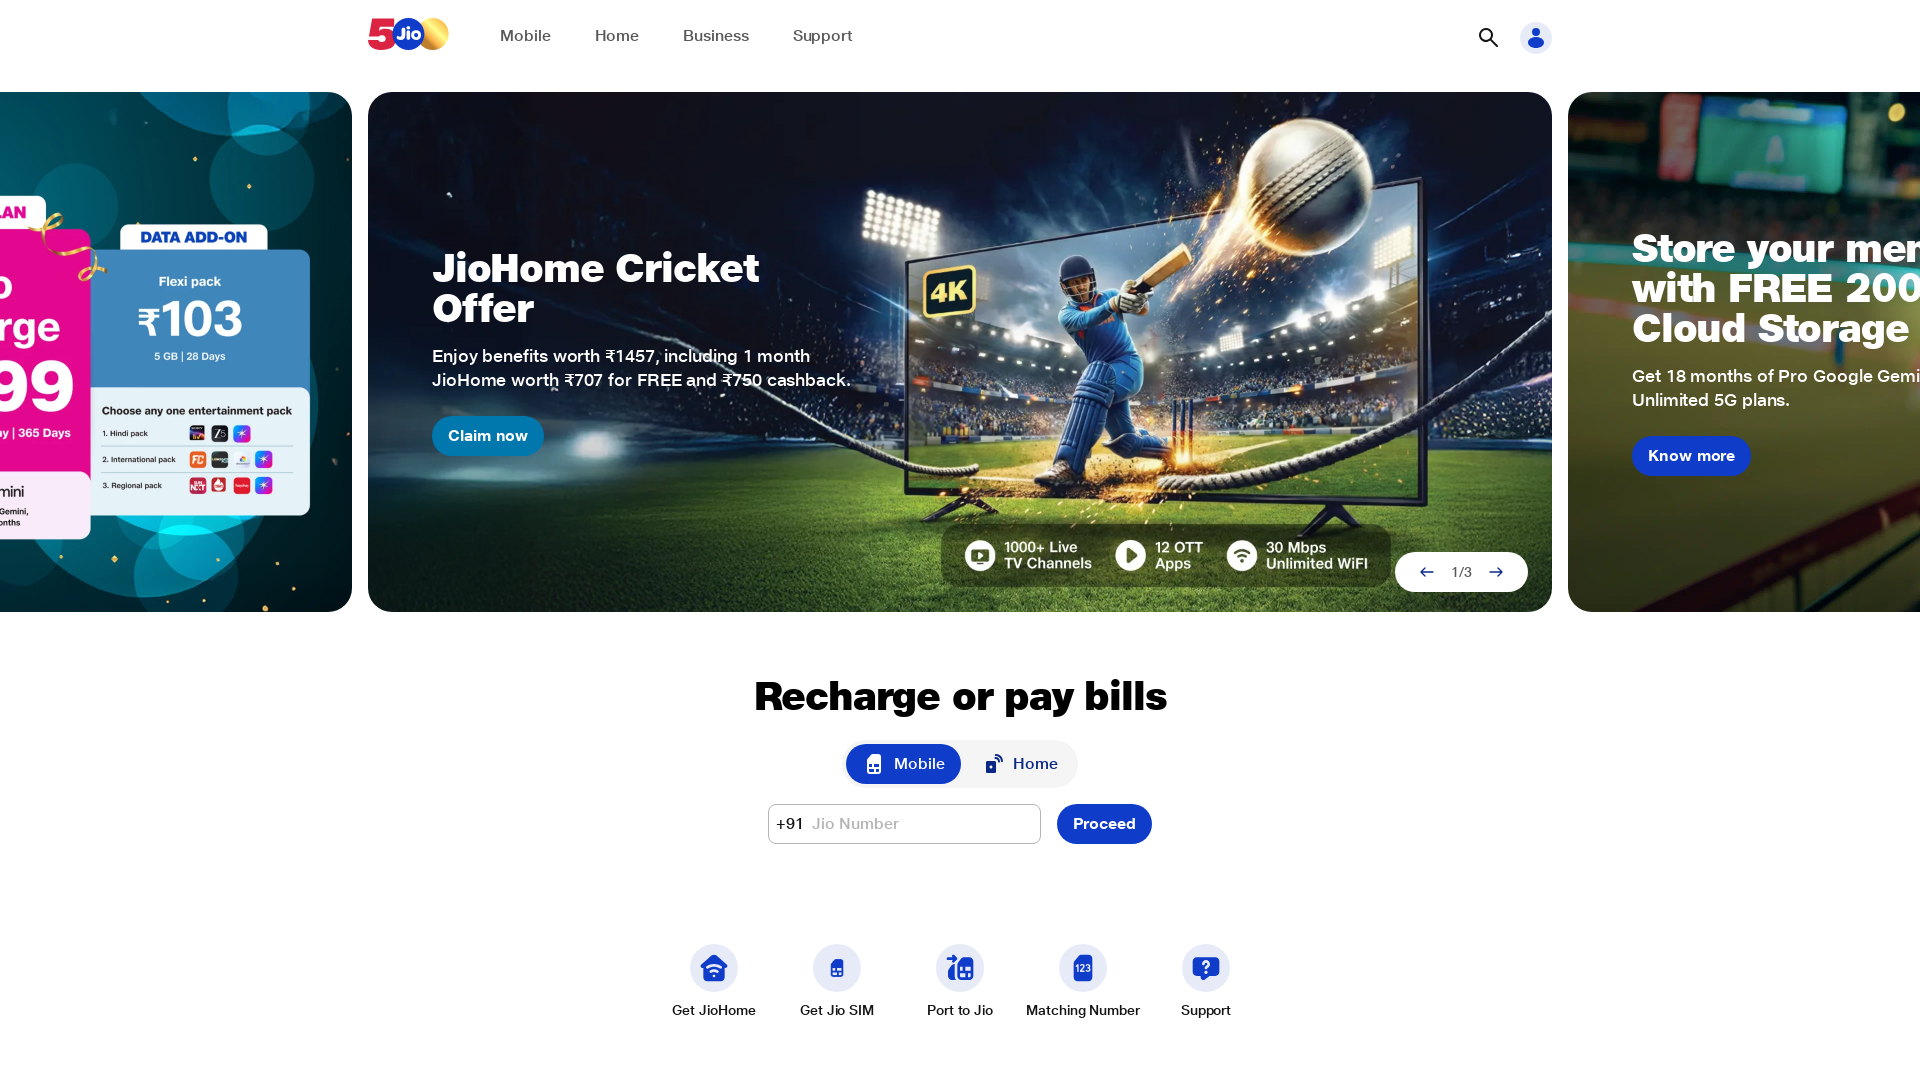

Page title verification failed - title does not match expected value
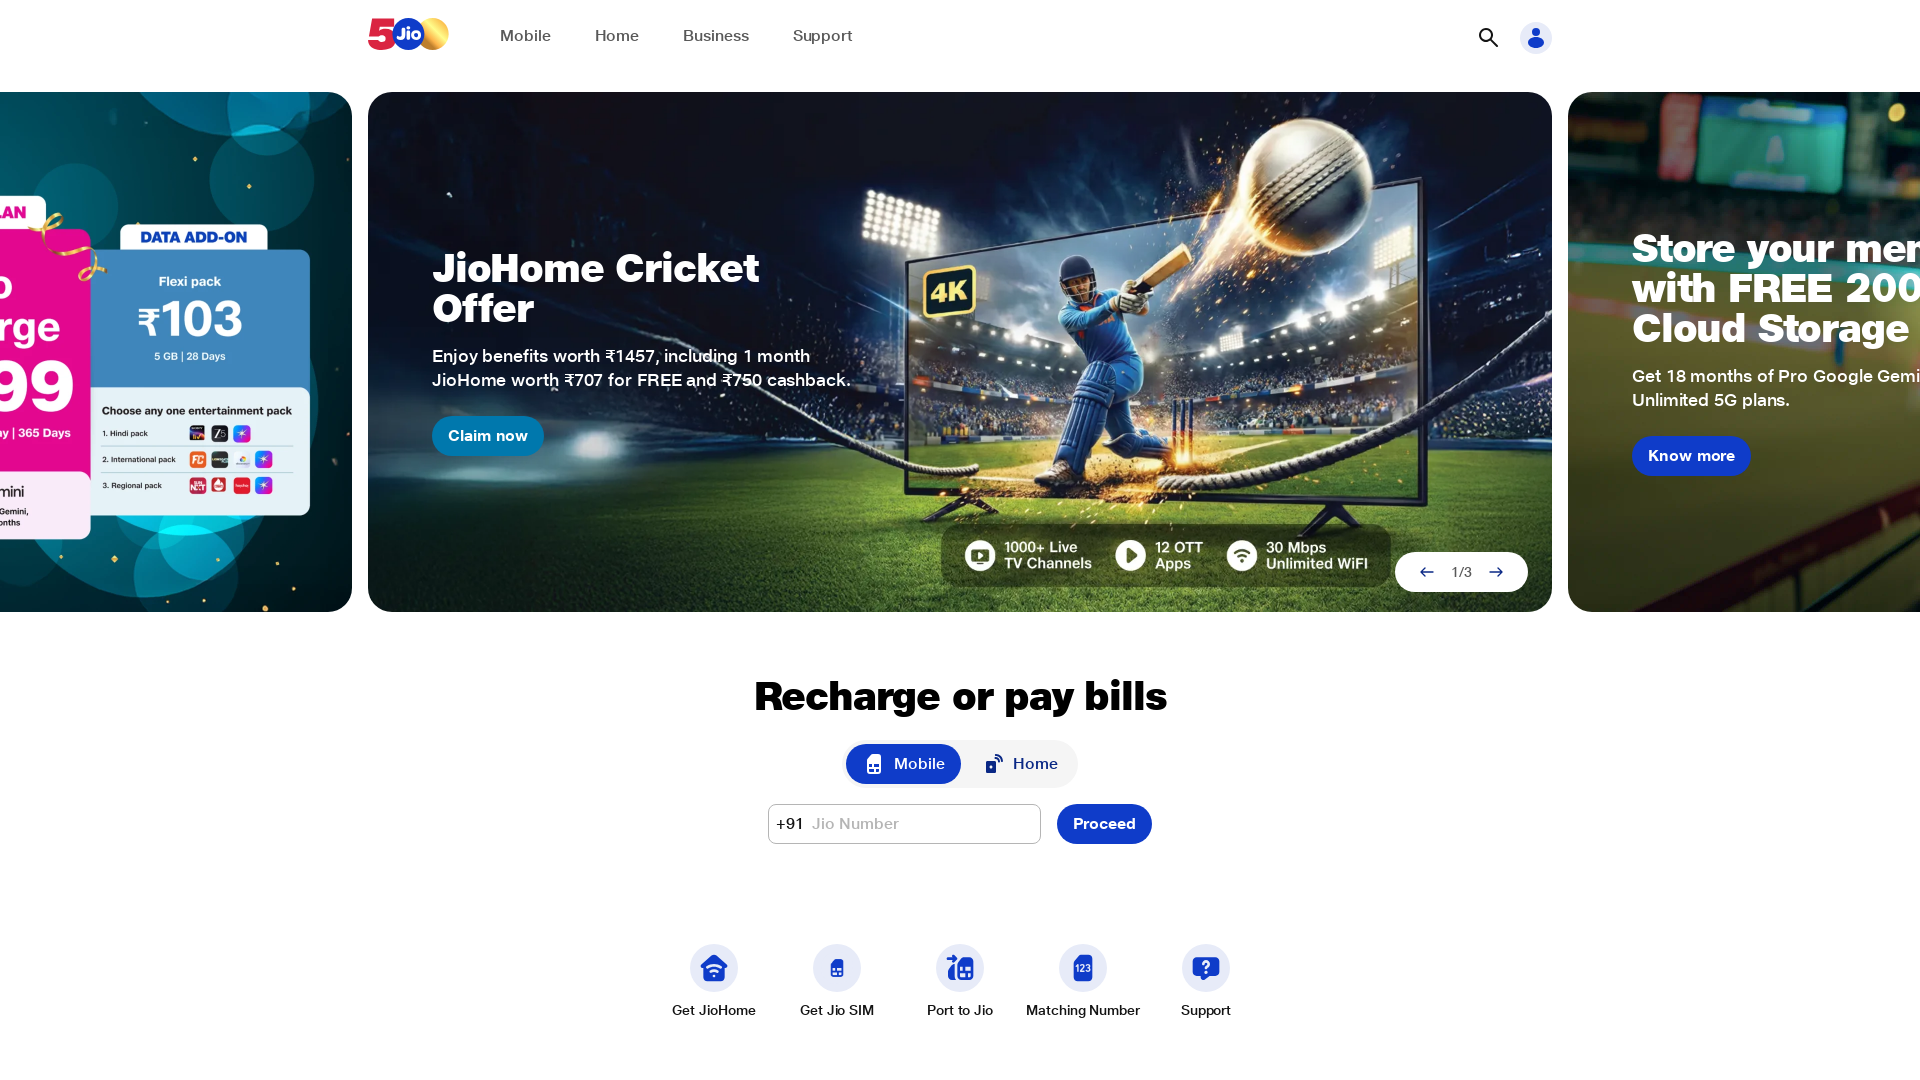

Retrieved current URL: https://www.jio.com/
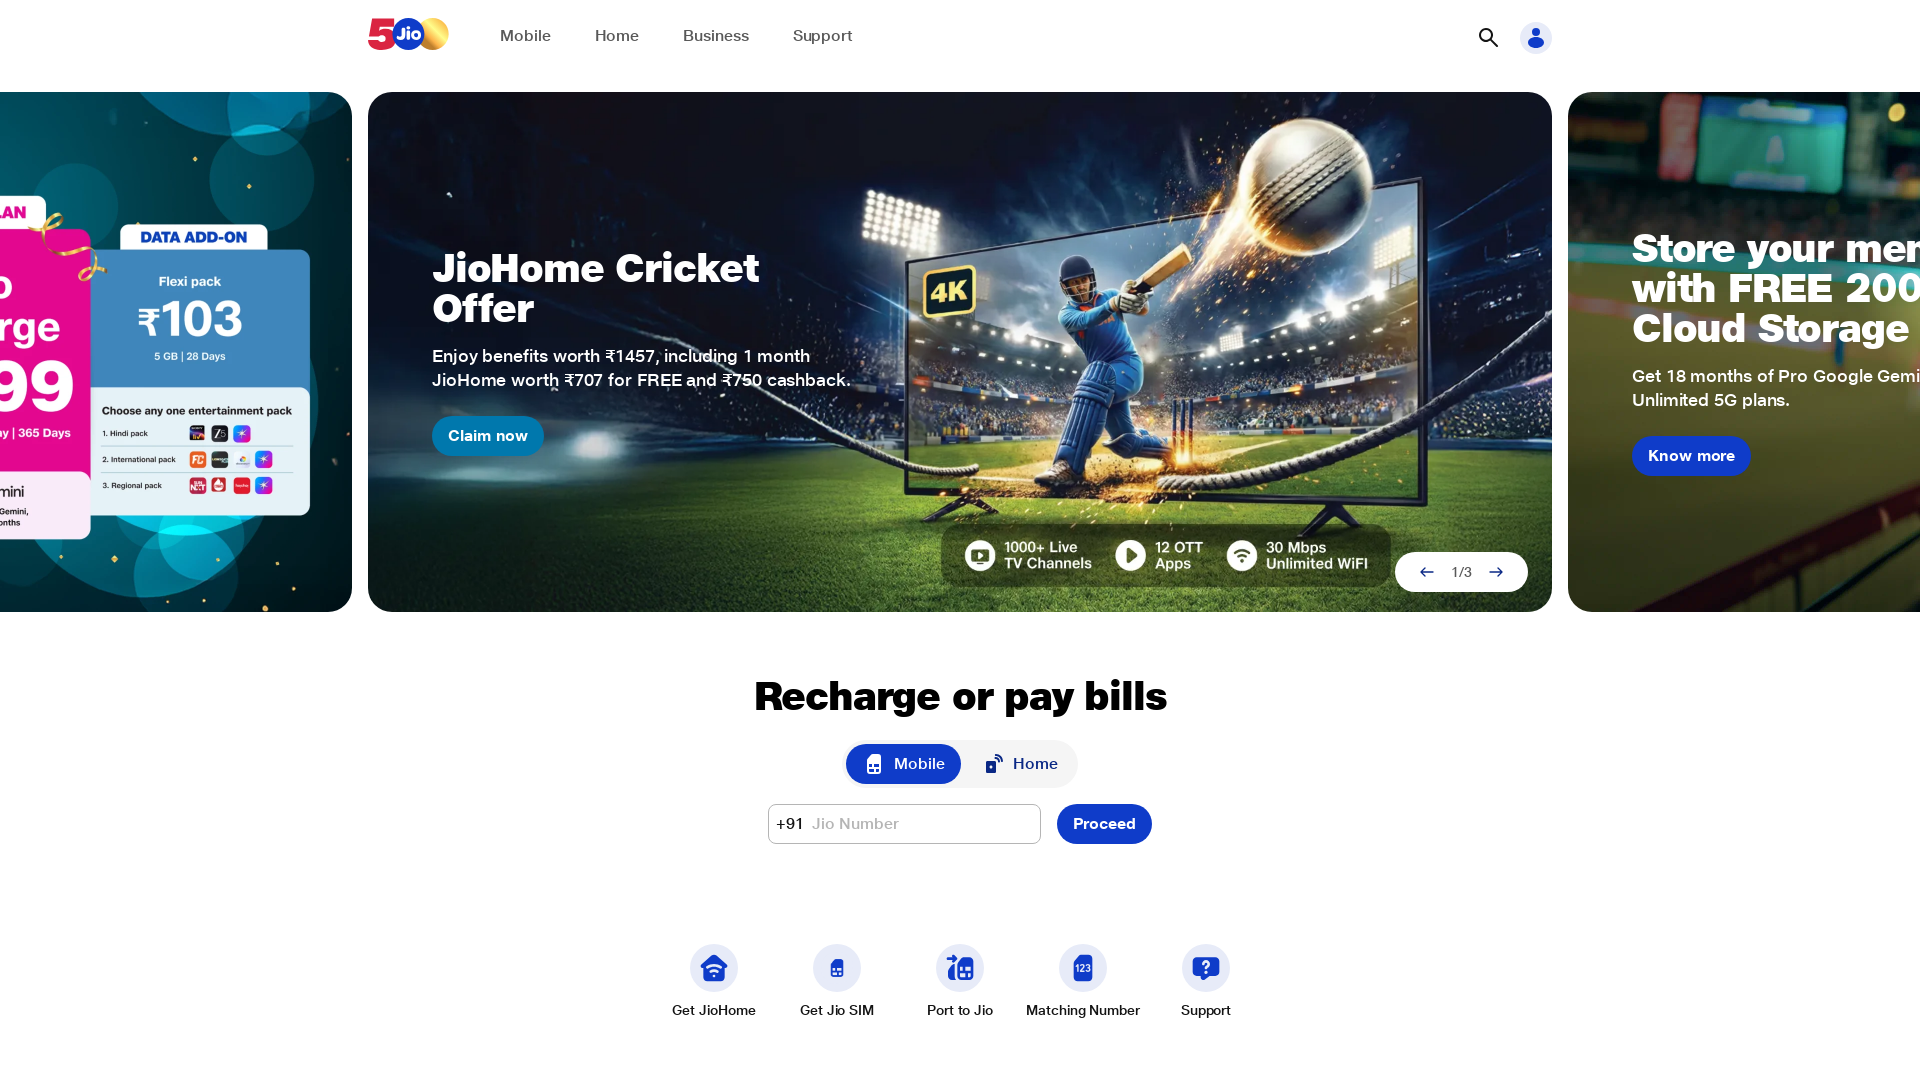

Resized viewport to 200x200 pixels
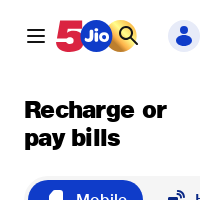

Page loaded - domcontentloaded event fired
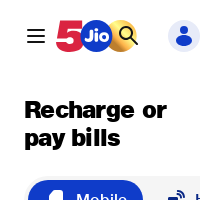

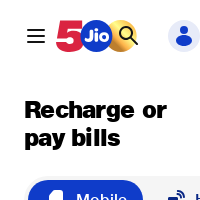